Tests page scrolling functionality by navigating to the Selenium website and scrolling down 500 pixels using JavaScript execution.

Starting URL: https://www.selenium.dev

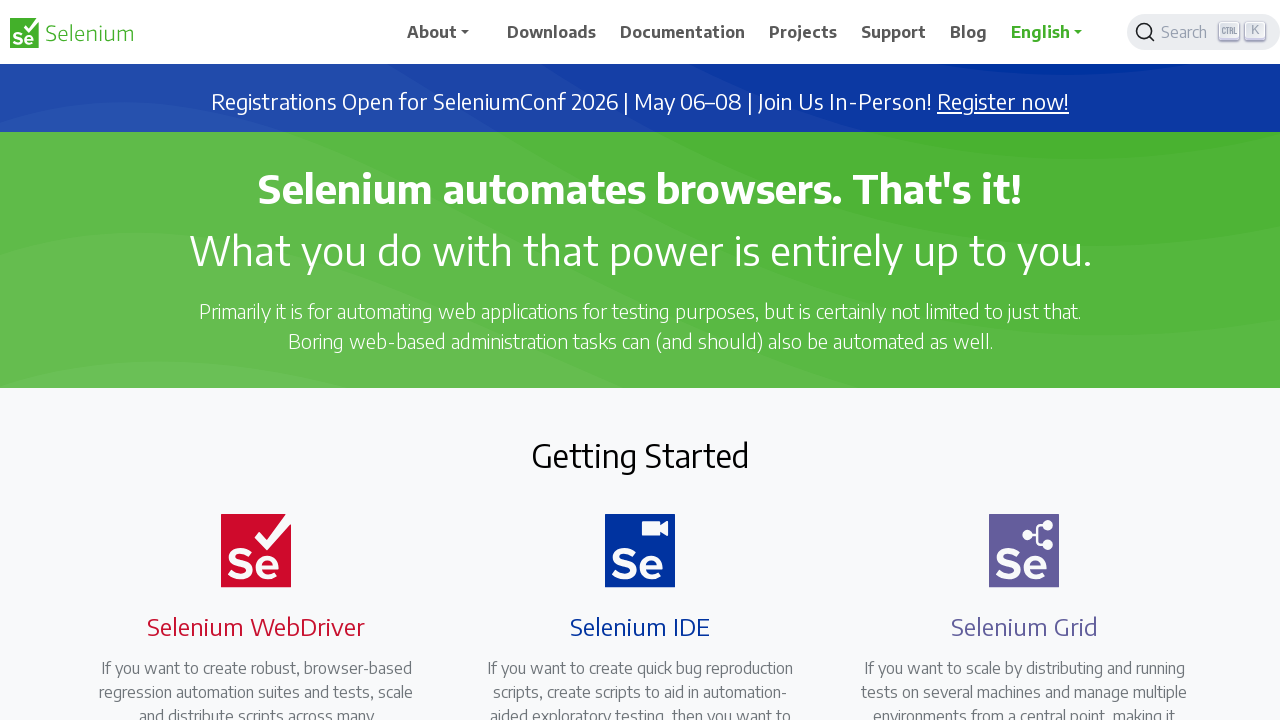

Navigated to Selenium website
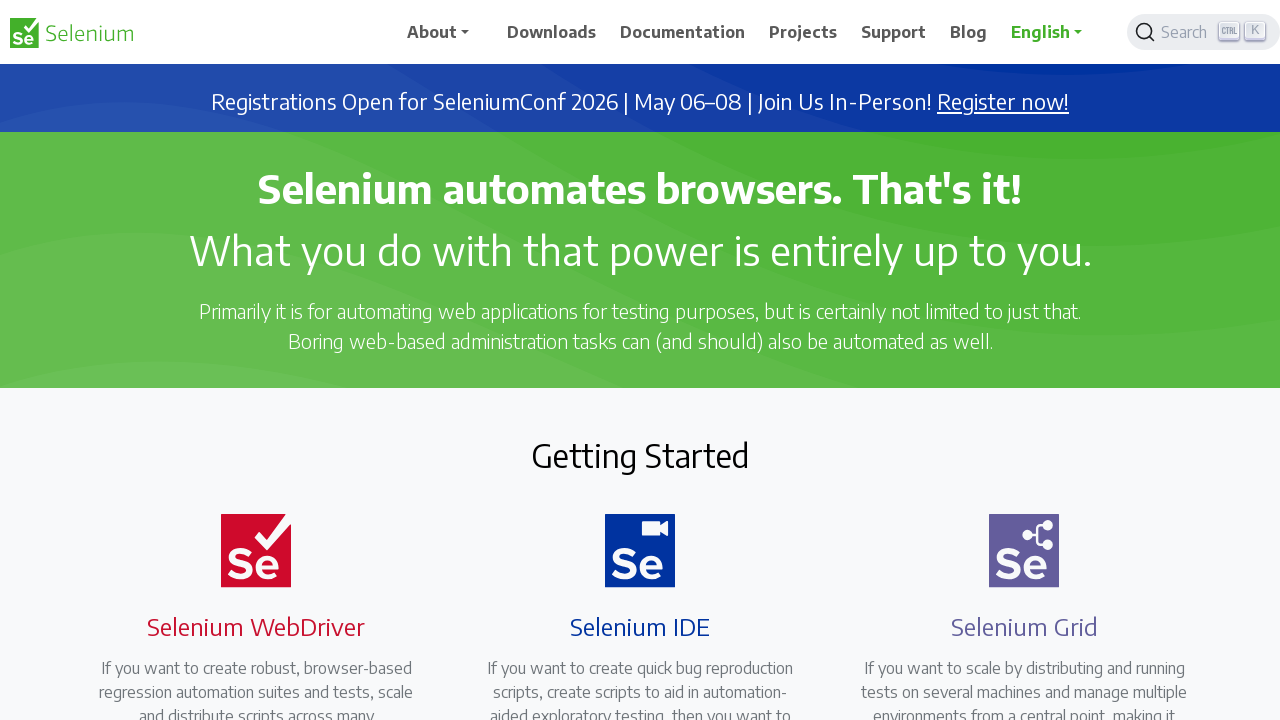

Scrolled down the page by 500 pixels
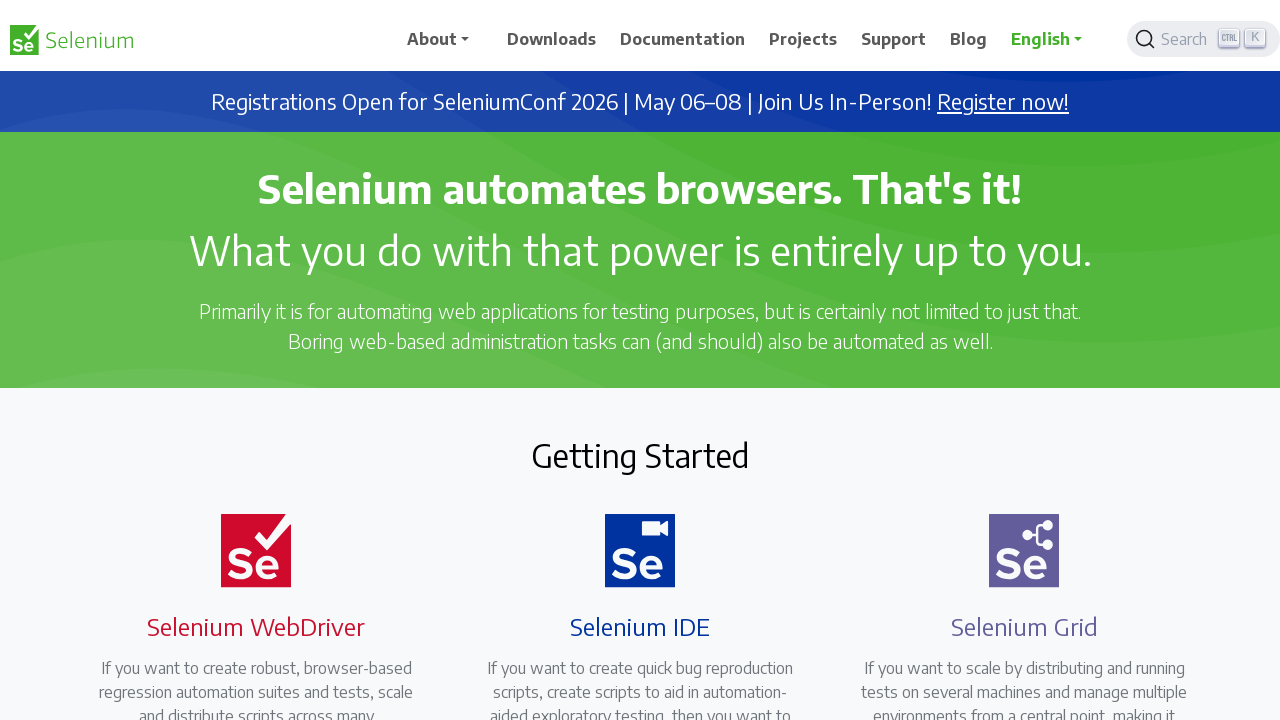

Waited 1 second to observe scroll effect
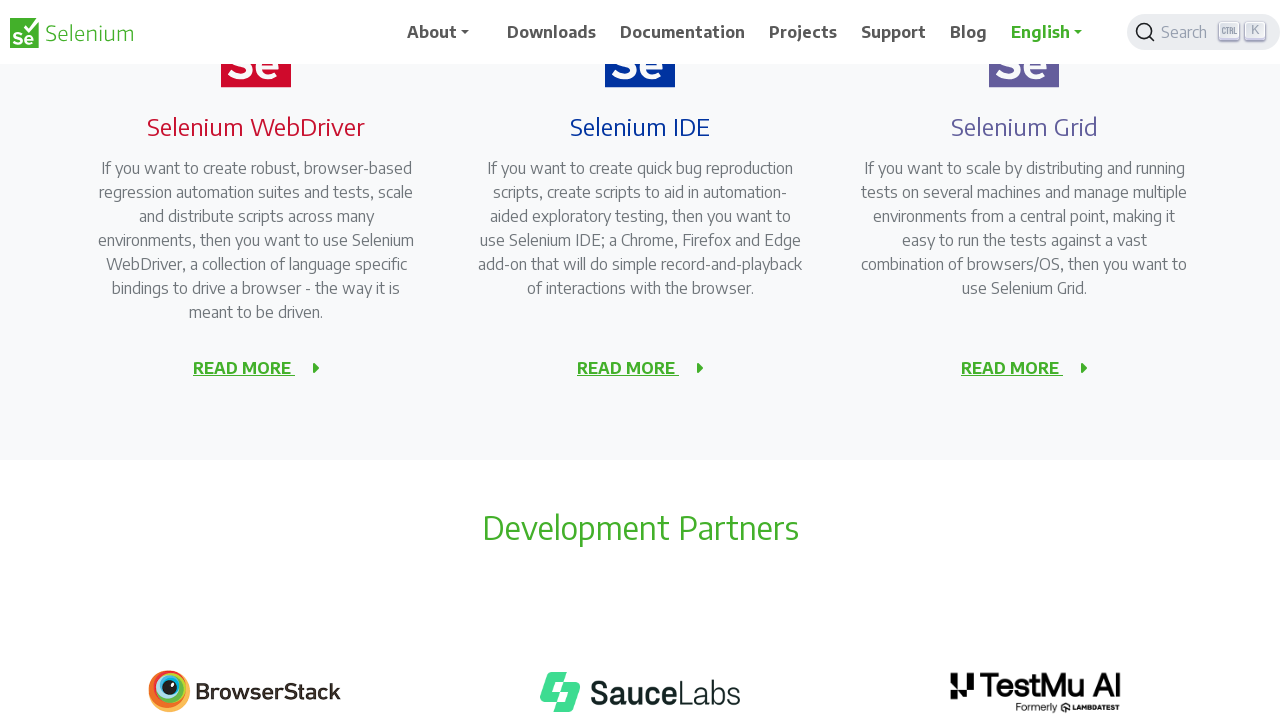

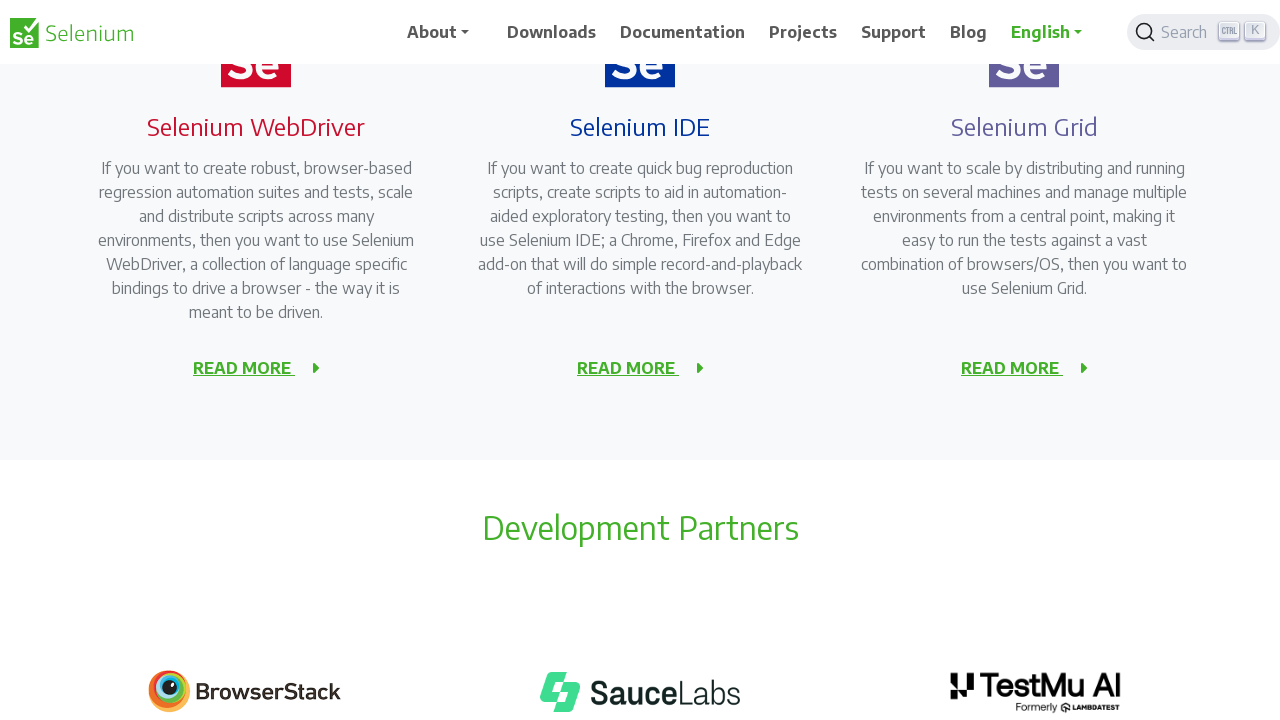